Tests switching between parent and child windows - opens a child window, reads the heading text, closes the child, and switches back to the parent window.

Starting URL: https://demoqa.com/browser-windows

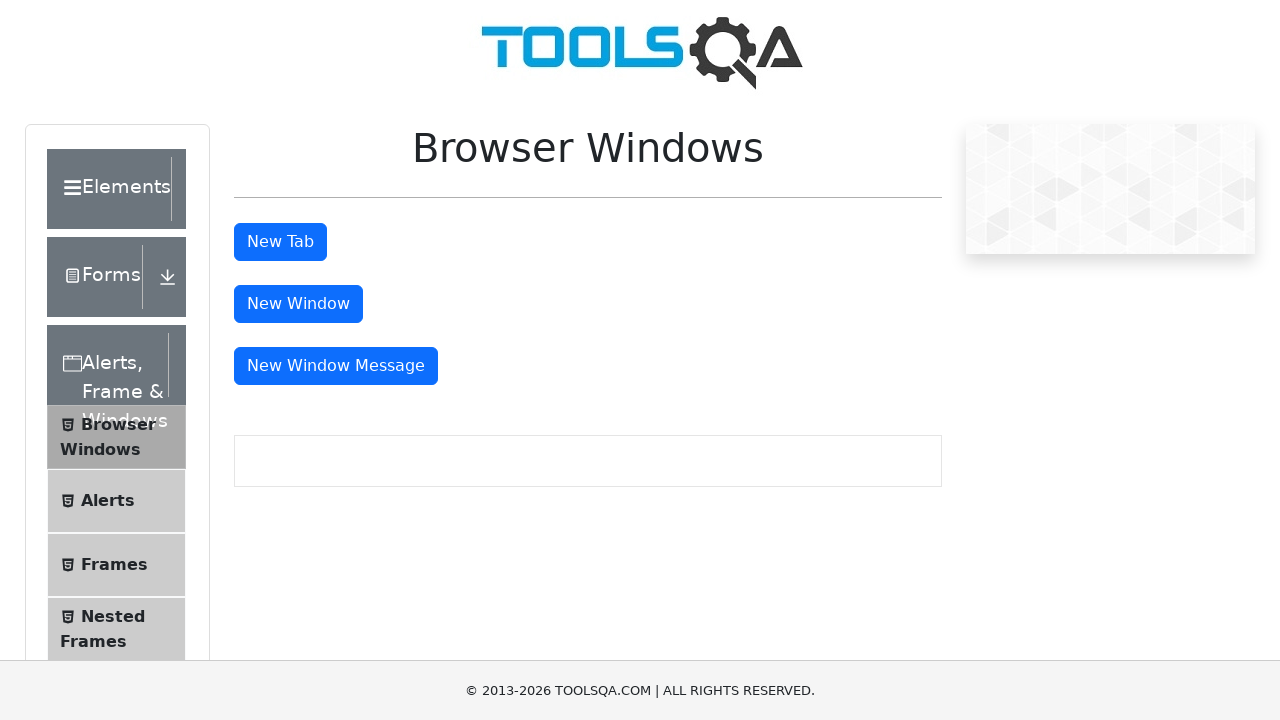

Clicked button to open child window at (298, 304) on #windowButton
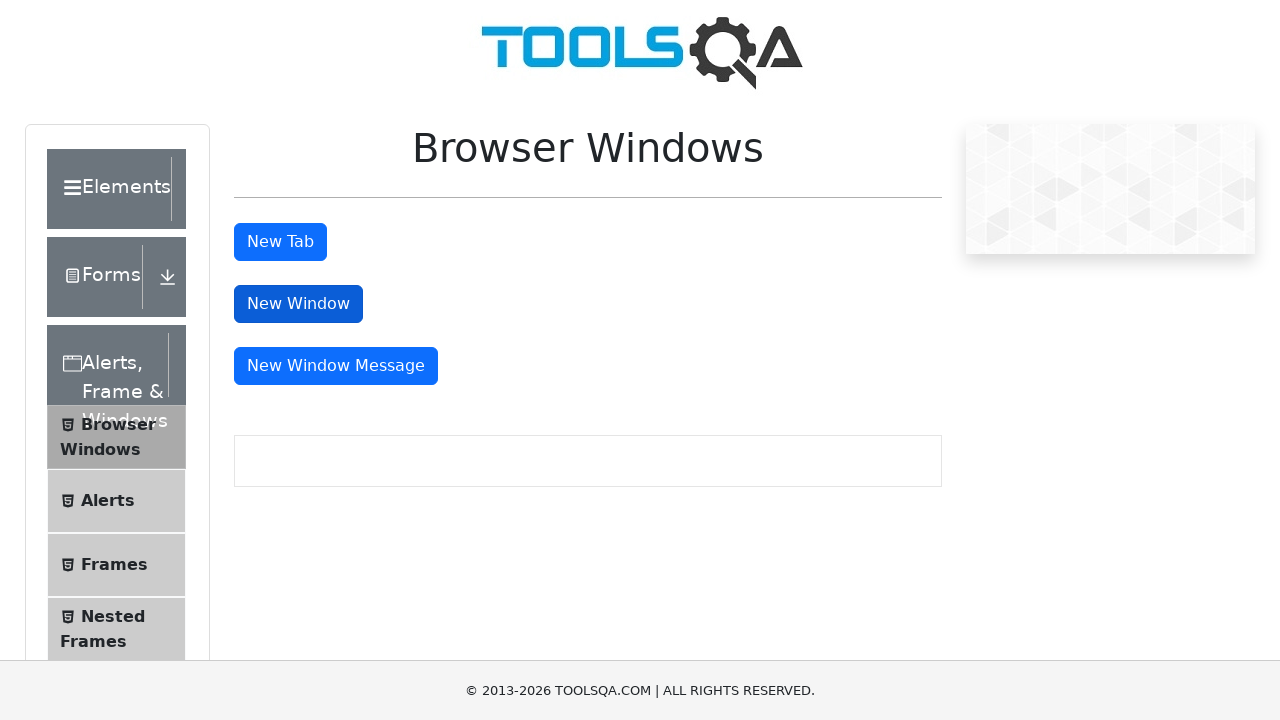

Child window opened and captured
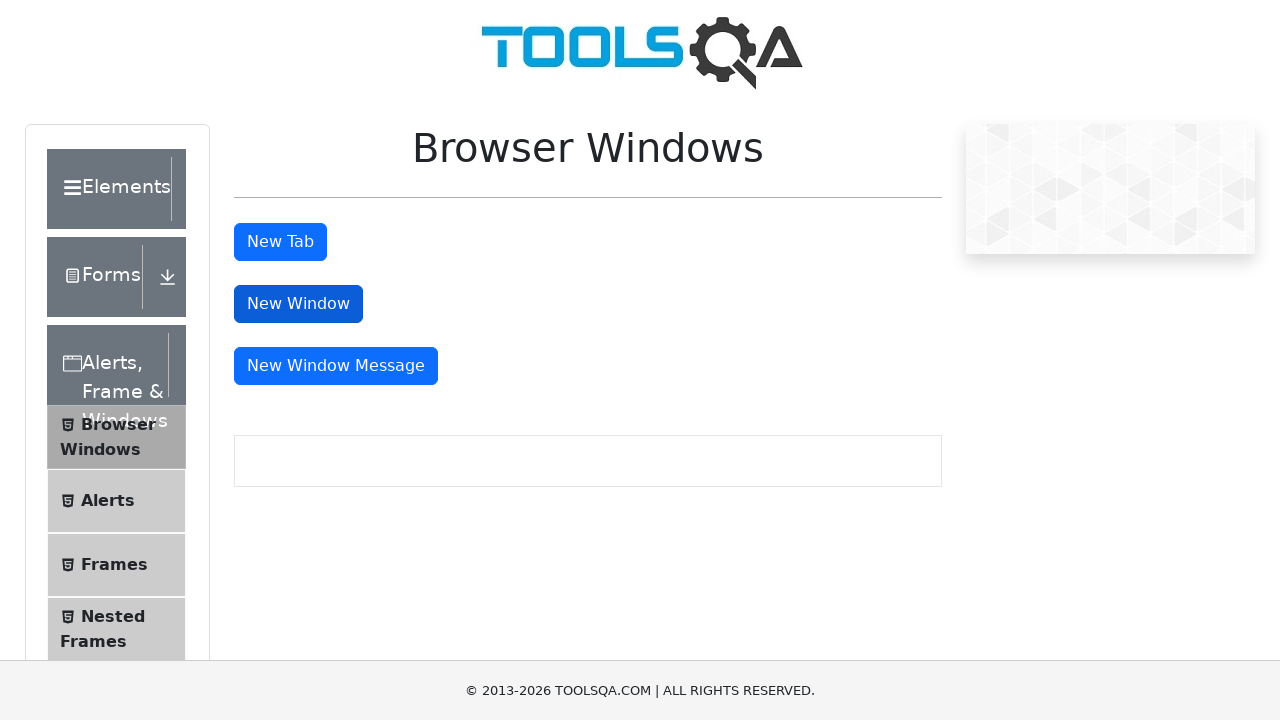

Waited for heading element to load in child window
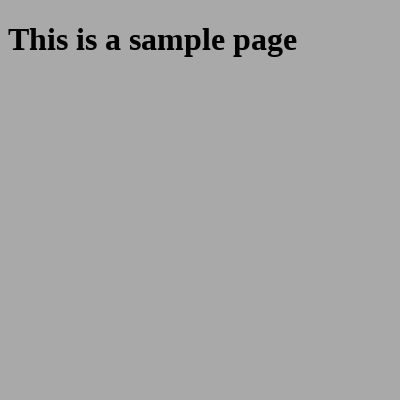

Read heading text from child window: 'This is a sample page'
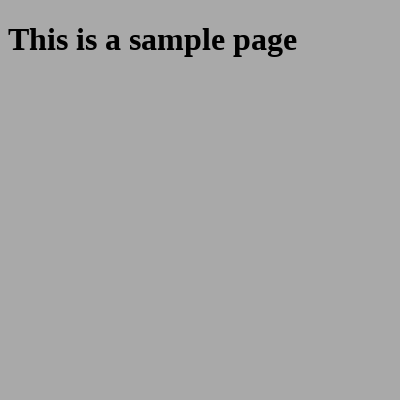

Closed child window
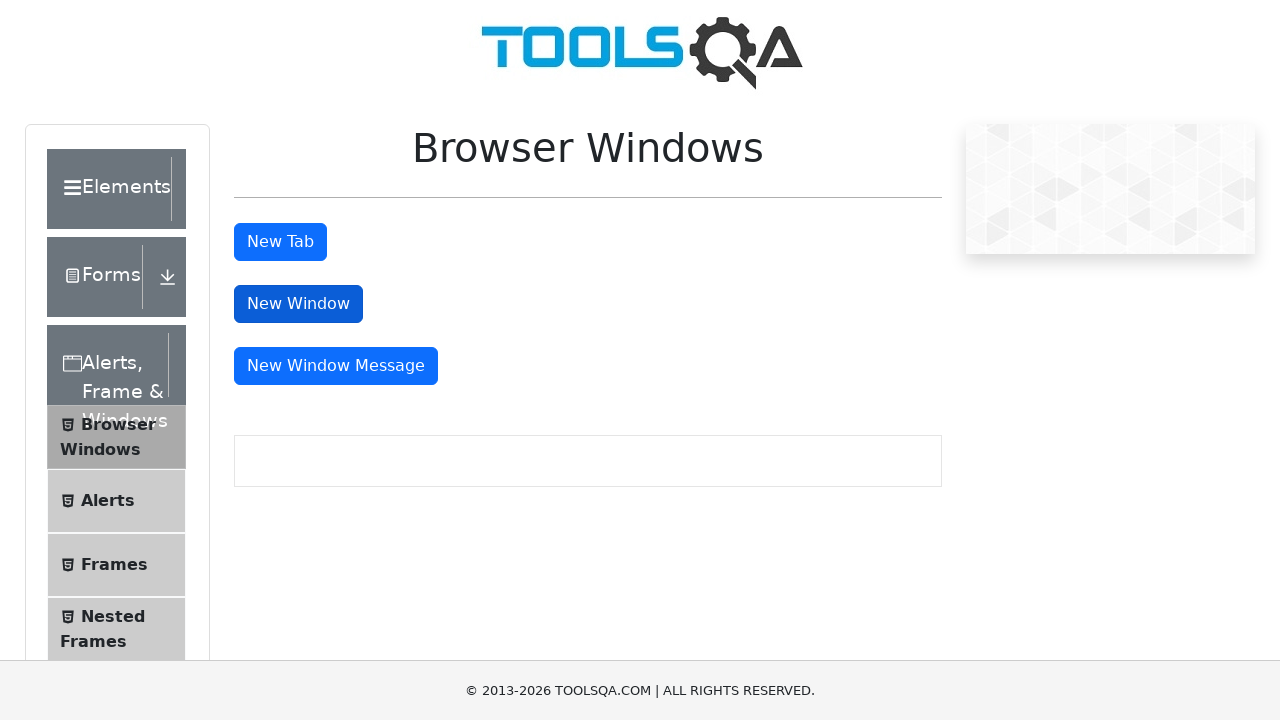

Verified parent window is still active with button visible
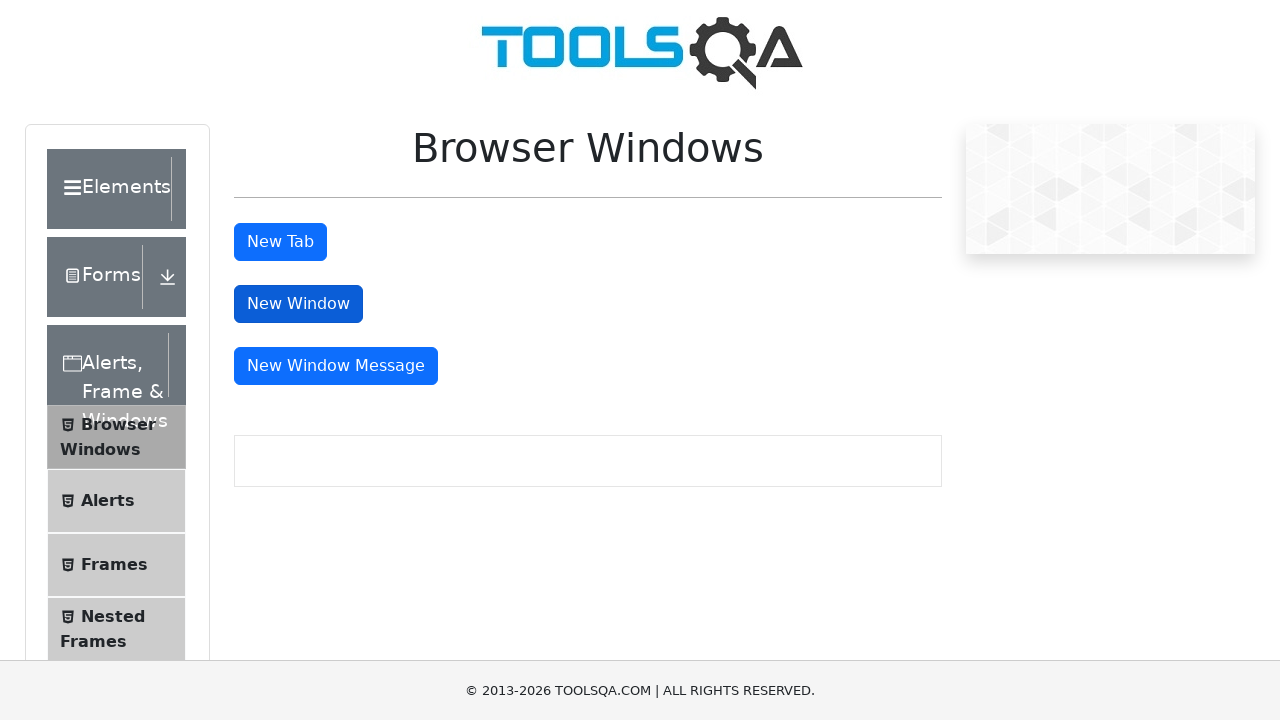

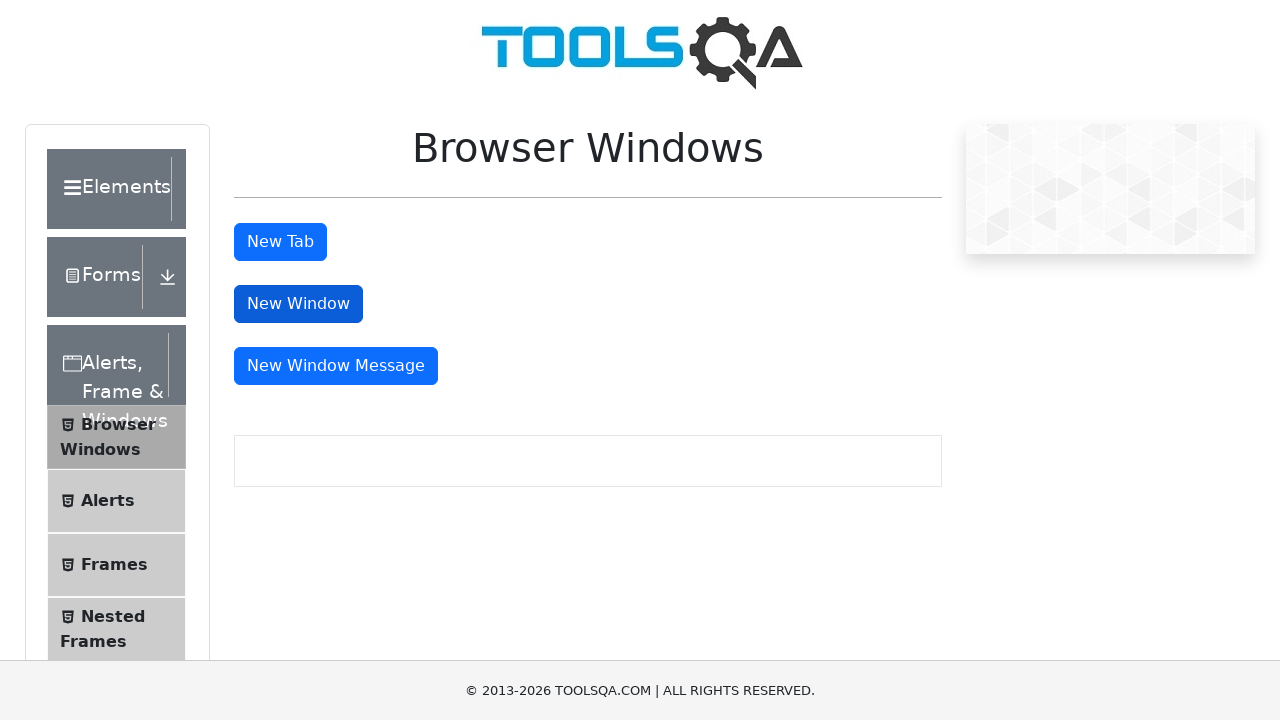